Tests selecting a radio button from a group and validates the selection state

Starting URL: http://antoniotrindade.com.br/treinoautomacao/elementsweb.html

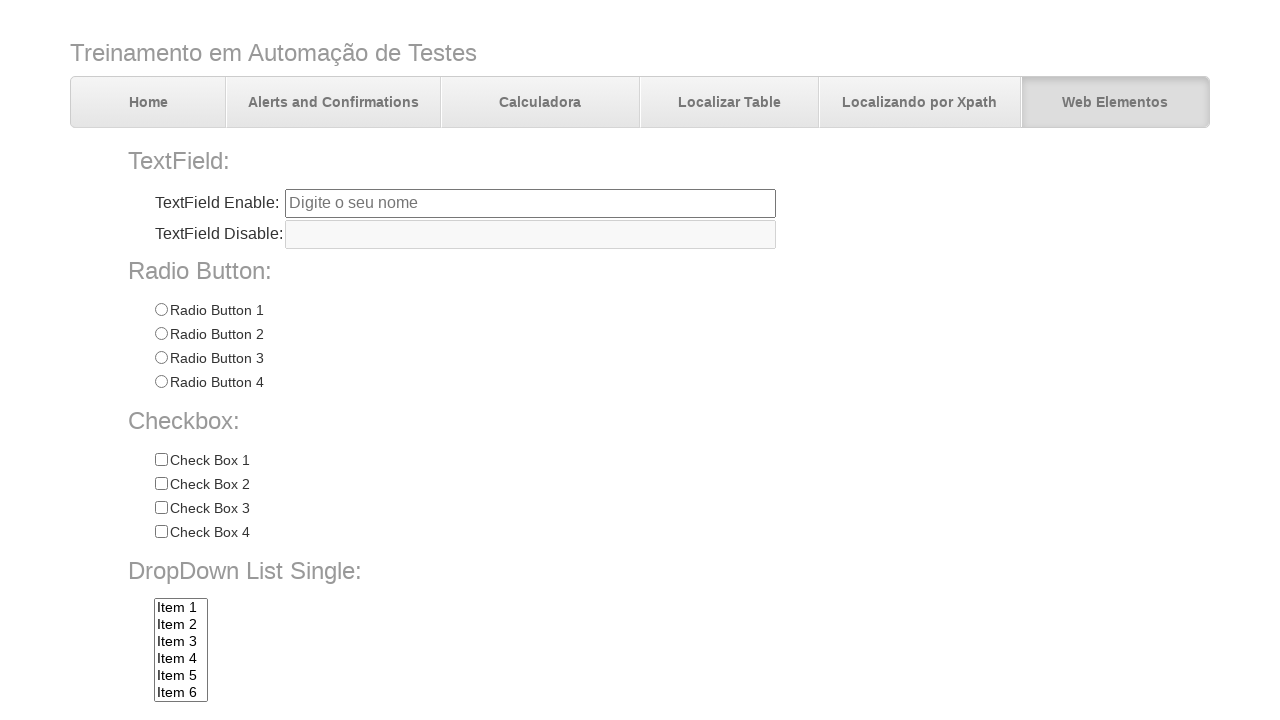

Clicked on Radio 3 button at (161, 358) on input[name='radioGroup1'][value='Radio 3']
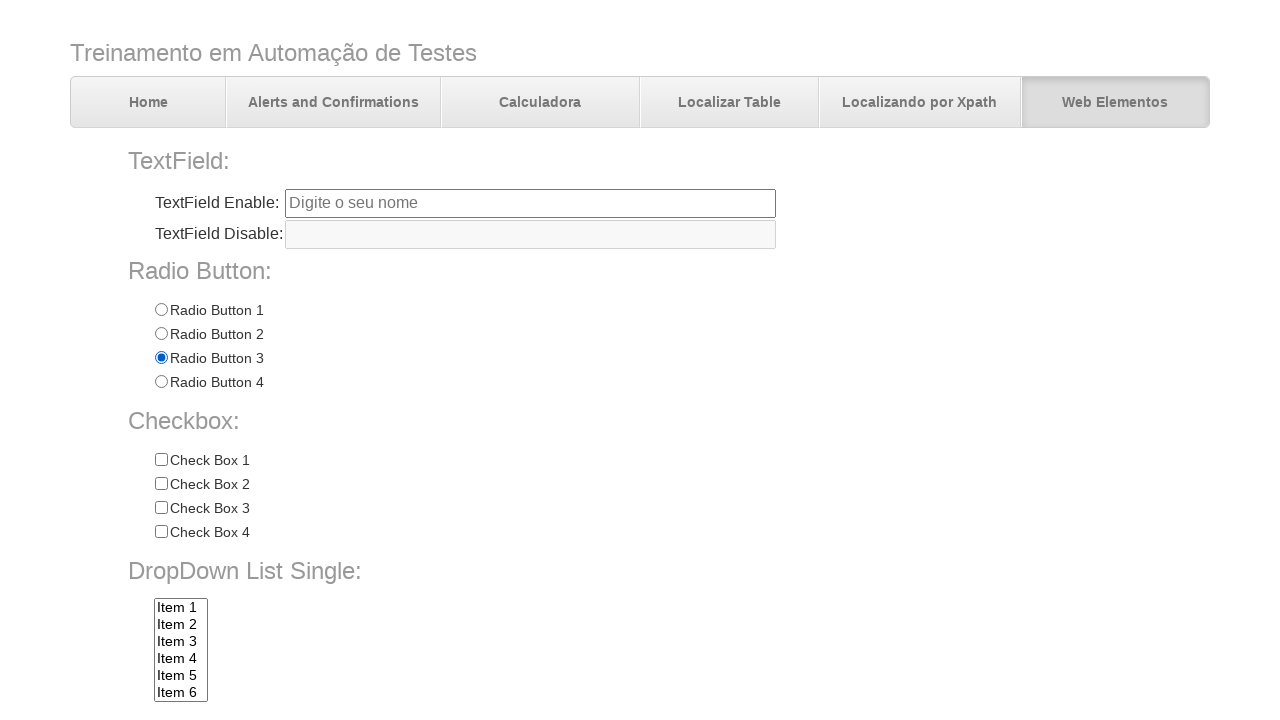

Validated that Radio 3 is checked
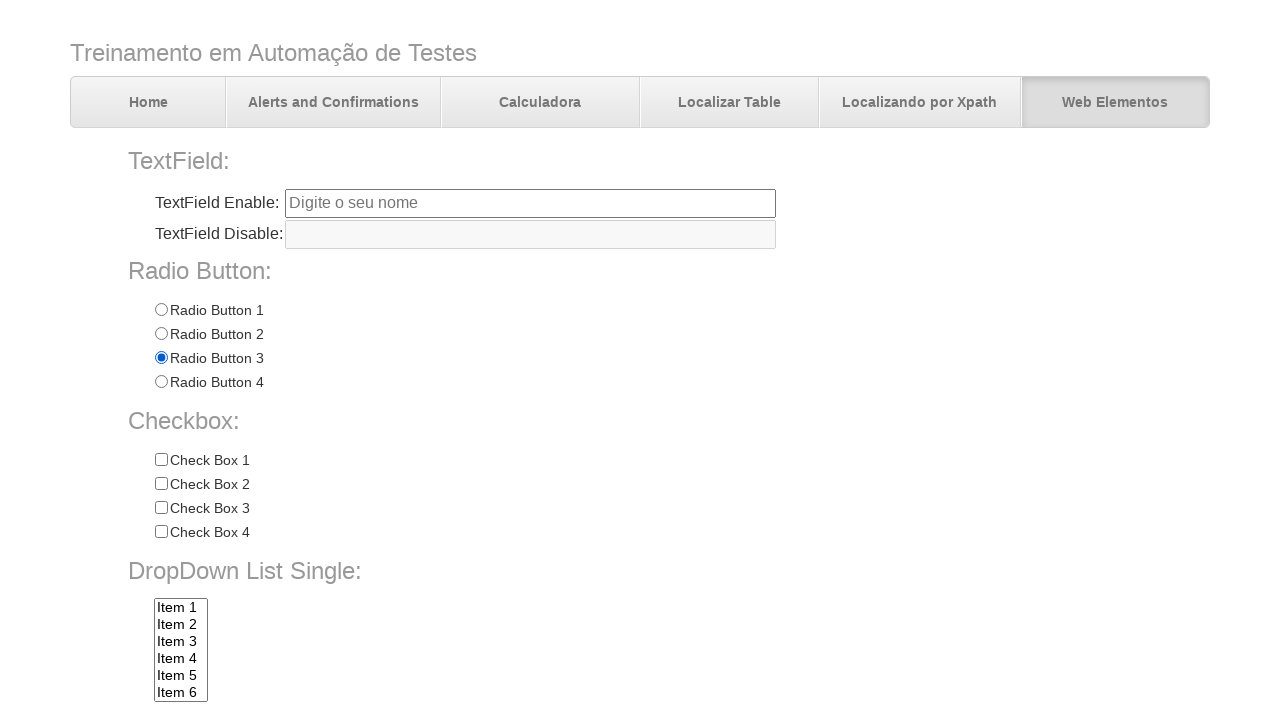

Assertion passed: Radio 3 is selected
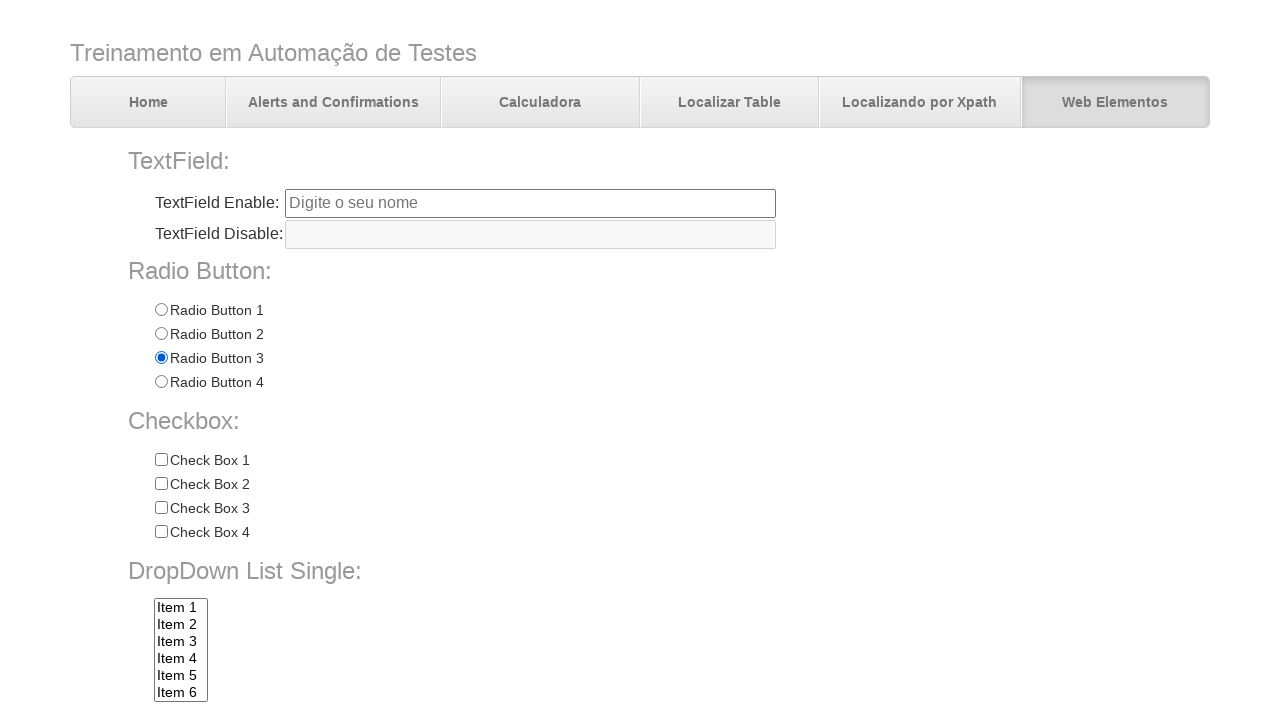

Assertion passed: Radio 1 is not selected
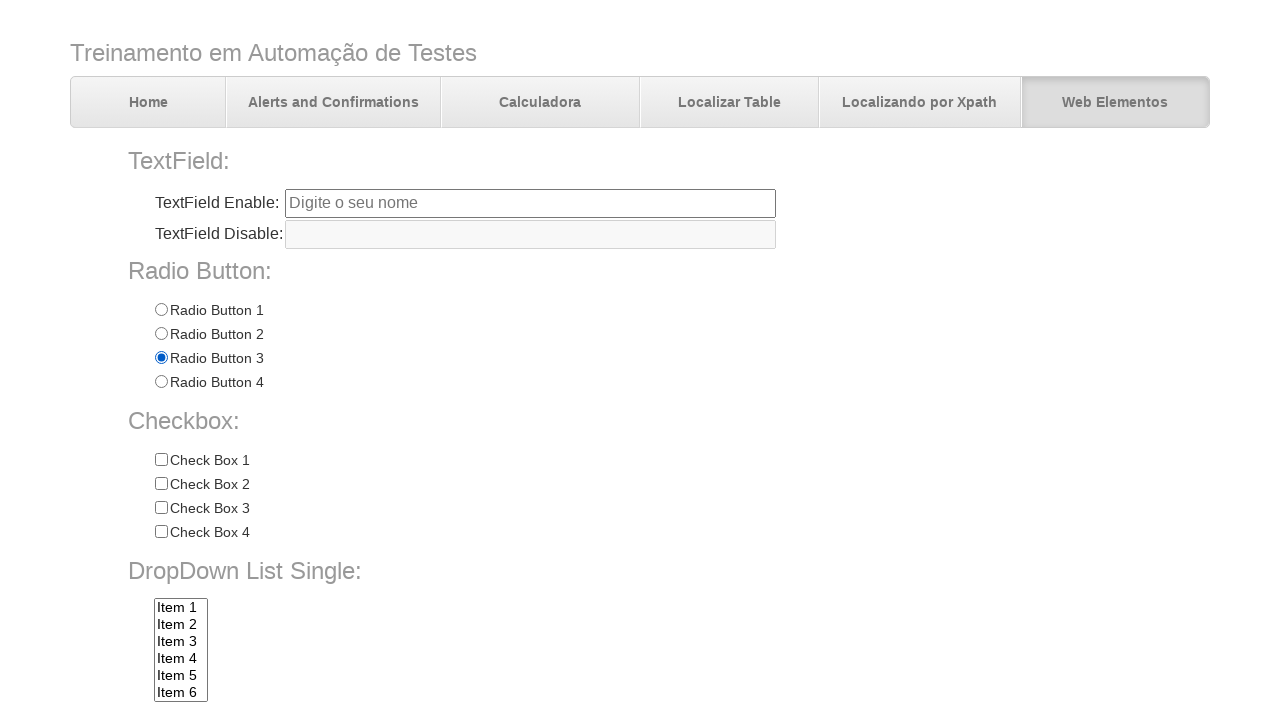

Assertion passed: Radio 2 is not selected
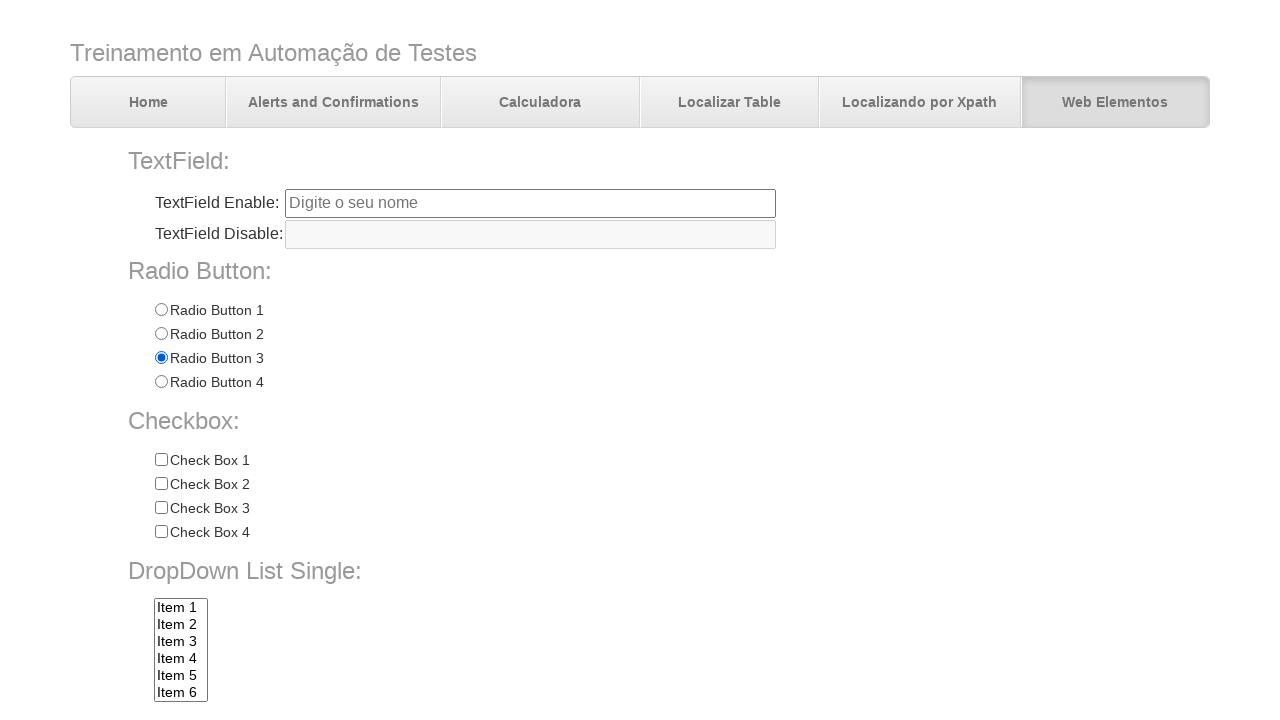

Assertion passed: Radio 4 is not selected
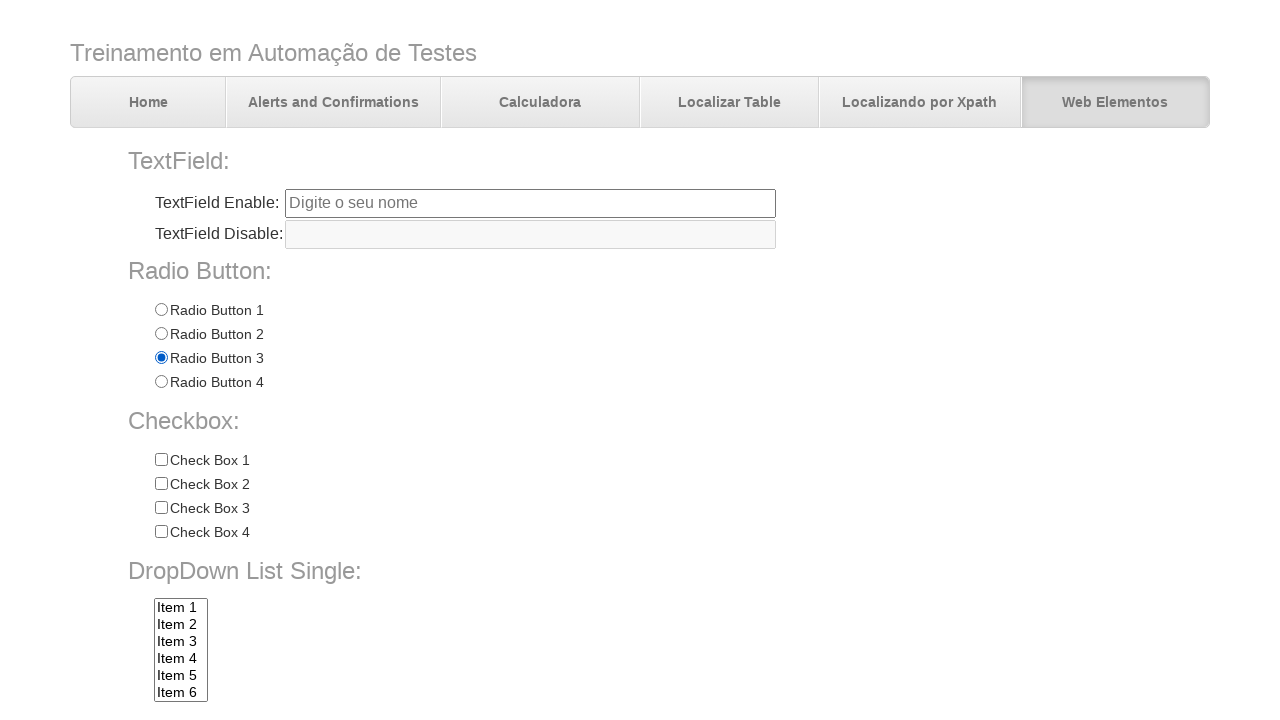

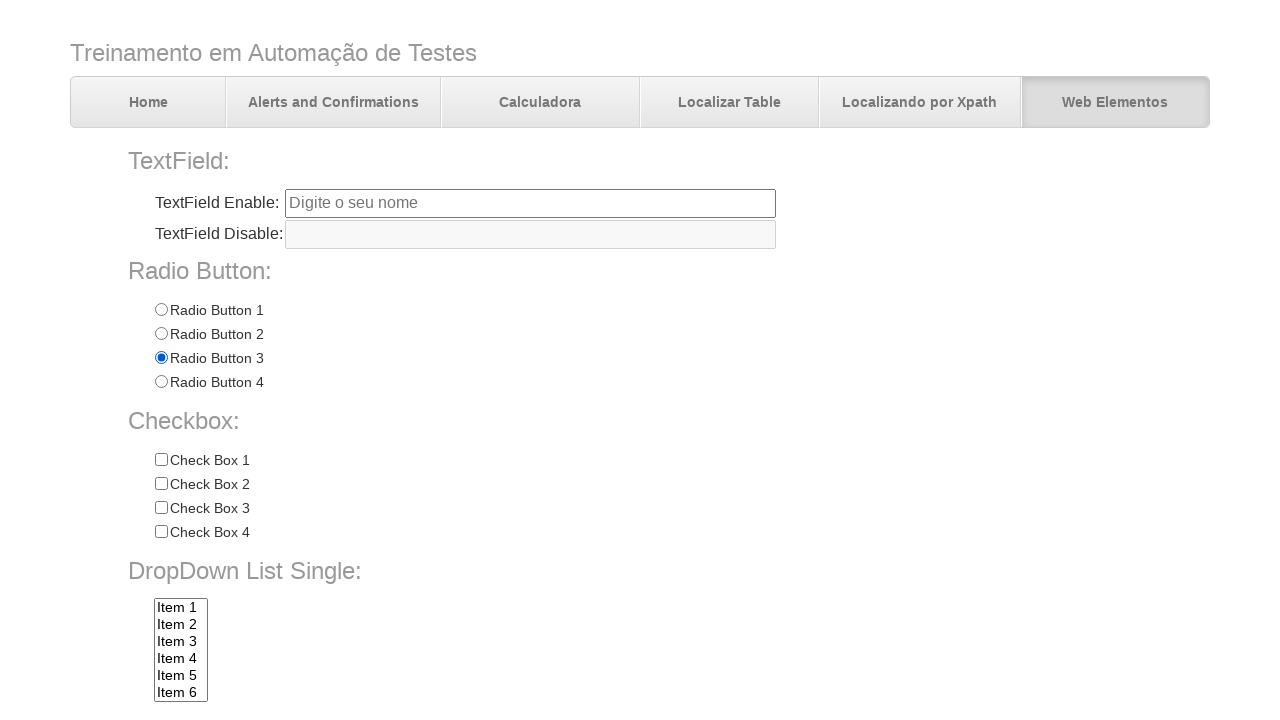